Navigates to a blog website and verifies the page loads by checking the page title

Starting URL: https://miyunda.com

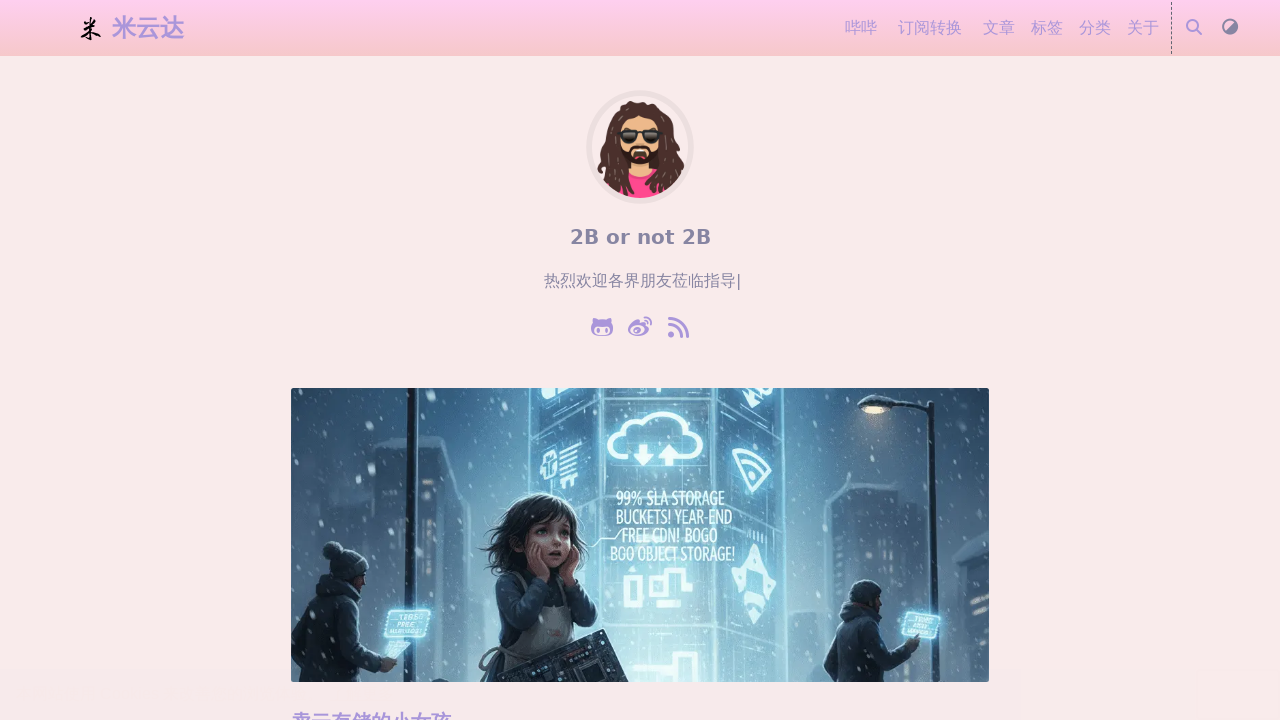

Navigated to https://miyunda.com
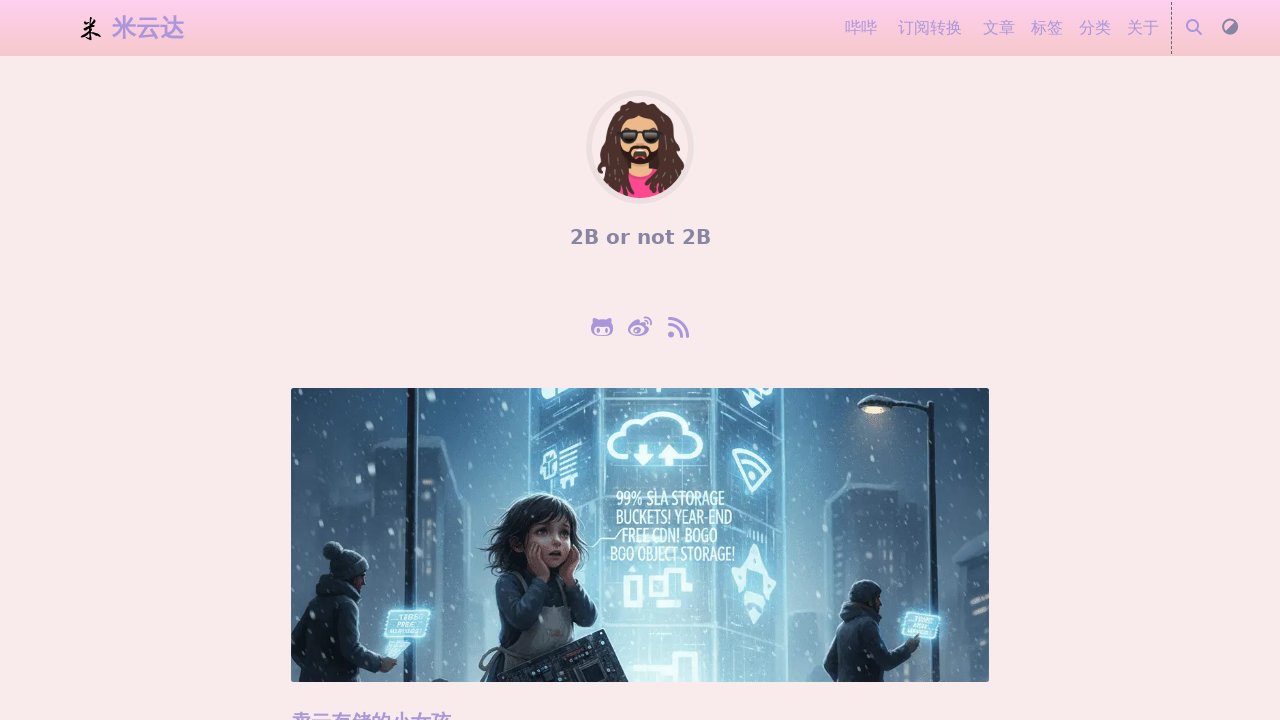

Page loaded and DOM content ready
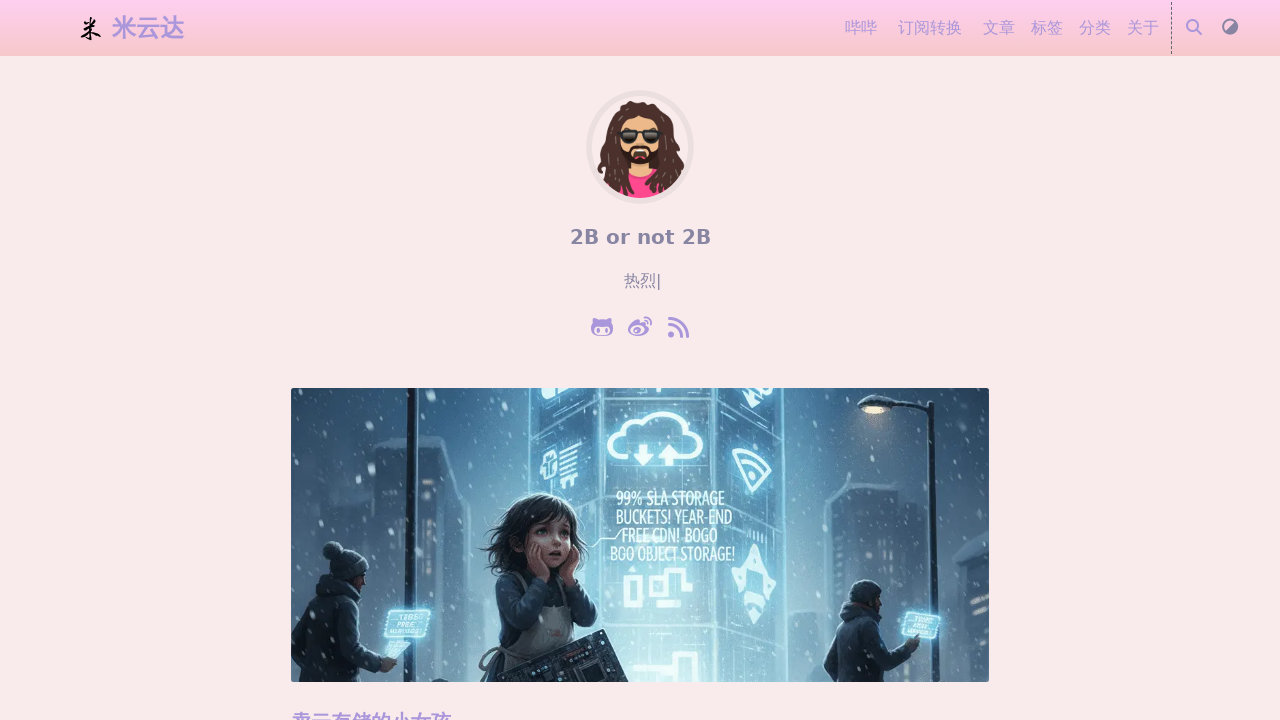

Retrieved page title
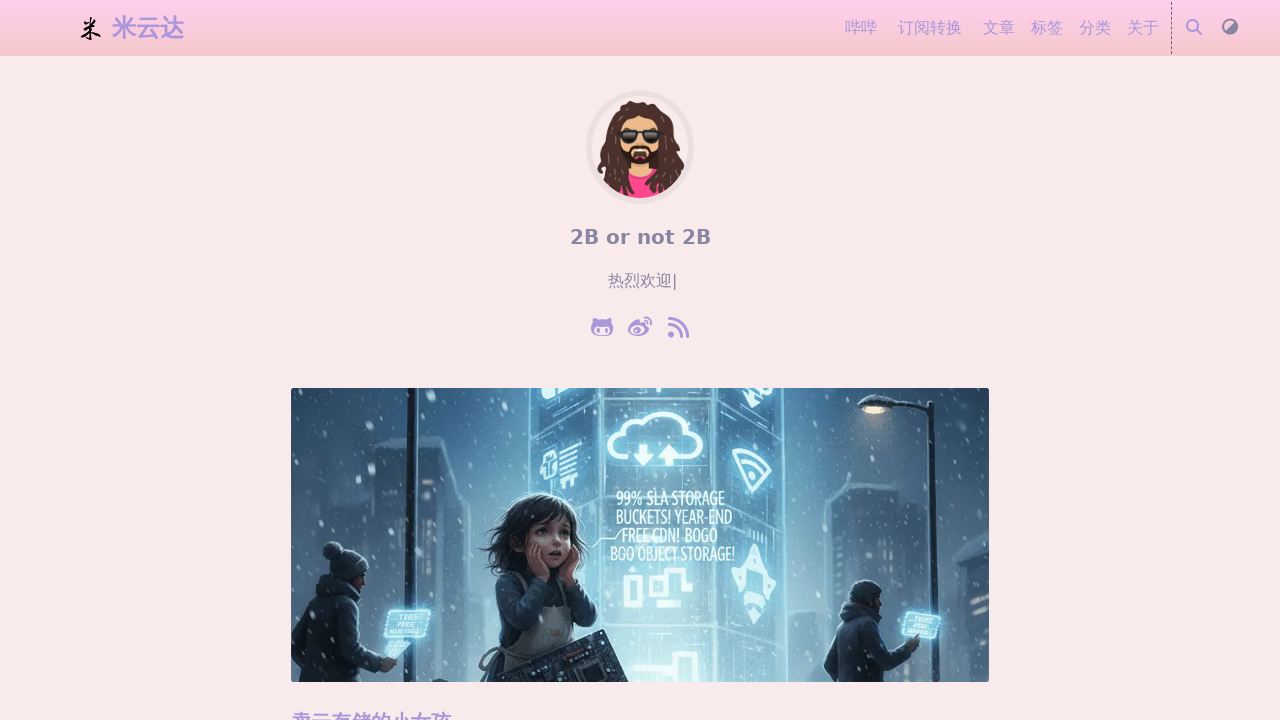

Verified page title is present and non-empty
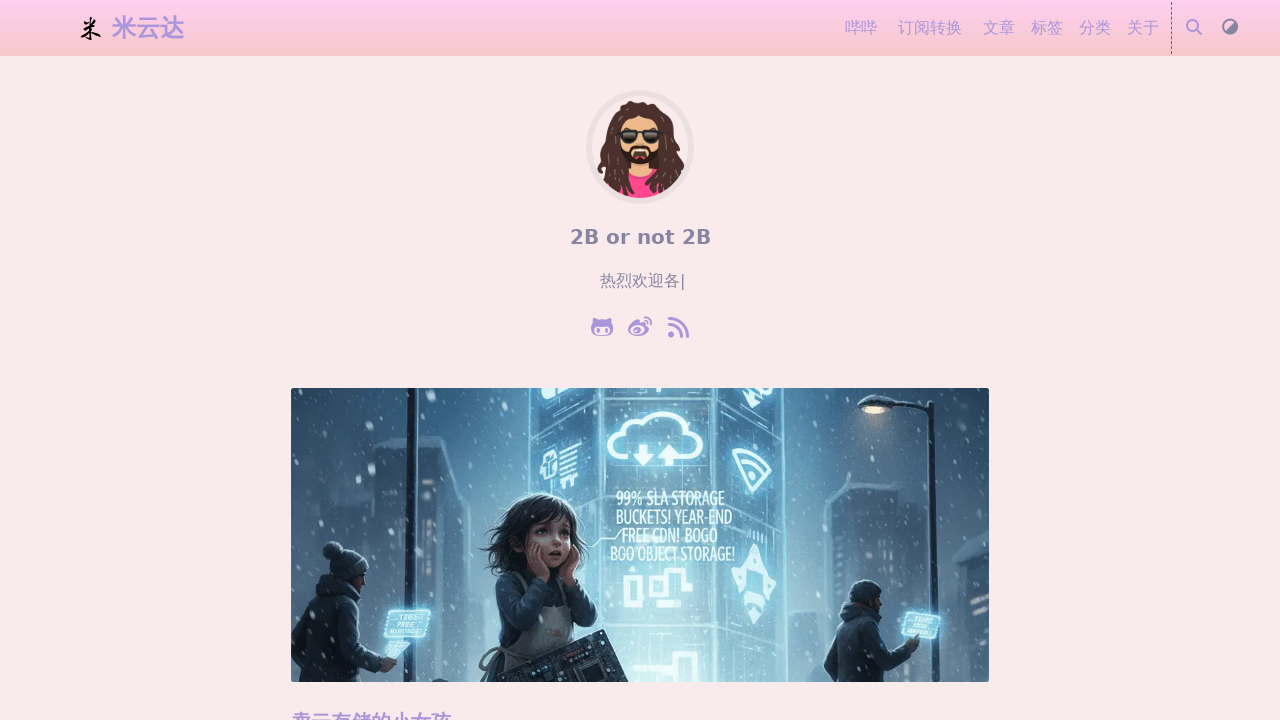

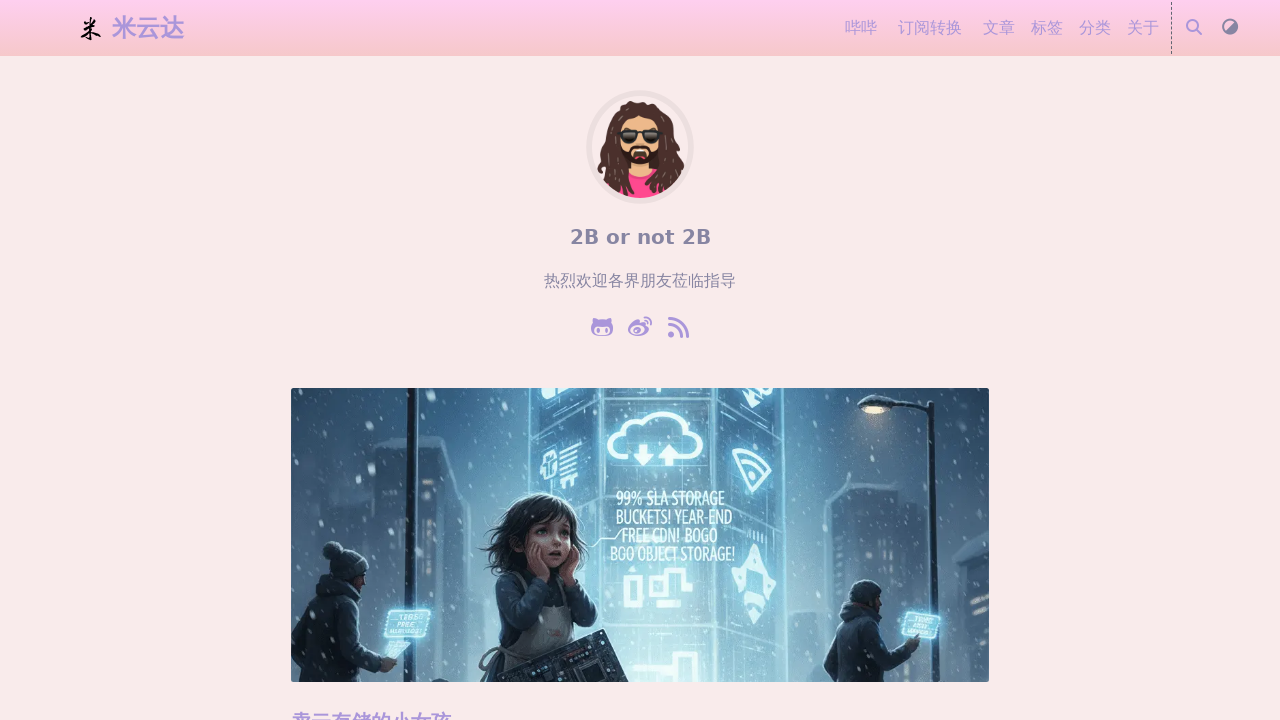